Tests forum registration form by filling out all required fields including username, name, email, password, role selection, and country, then submitting the form

Starting URL: http://uprightforum.tech/registration/

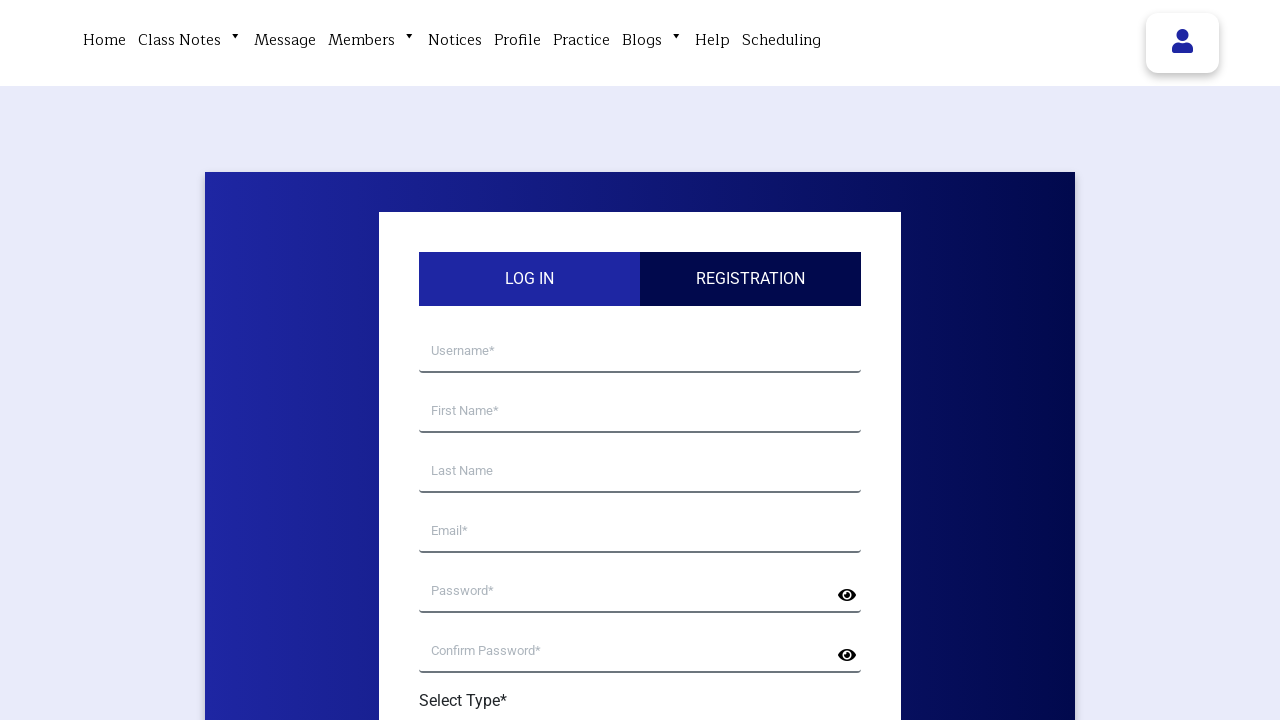

Filled username field with 'JohnDoe2024' on input[name='your-username']
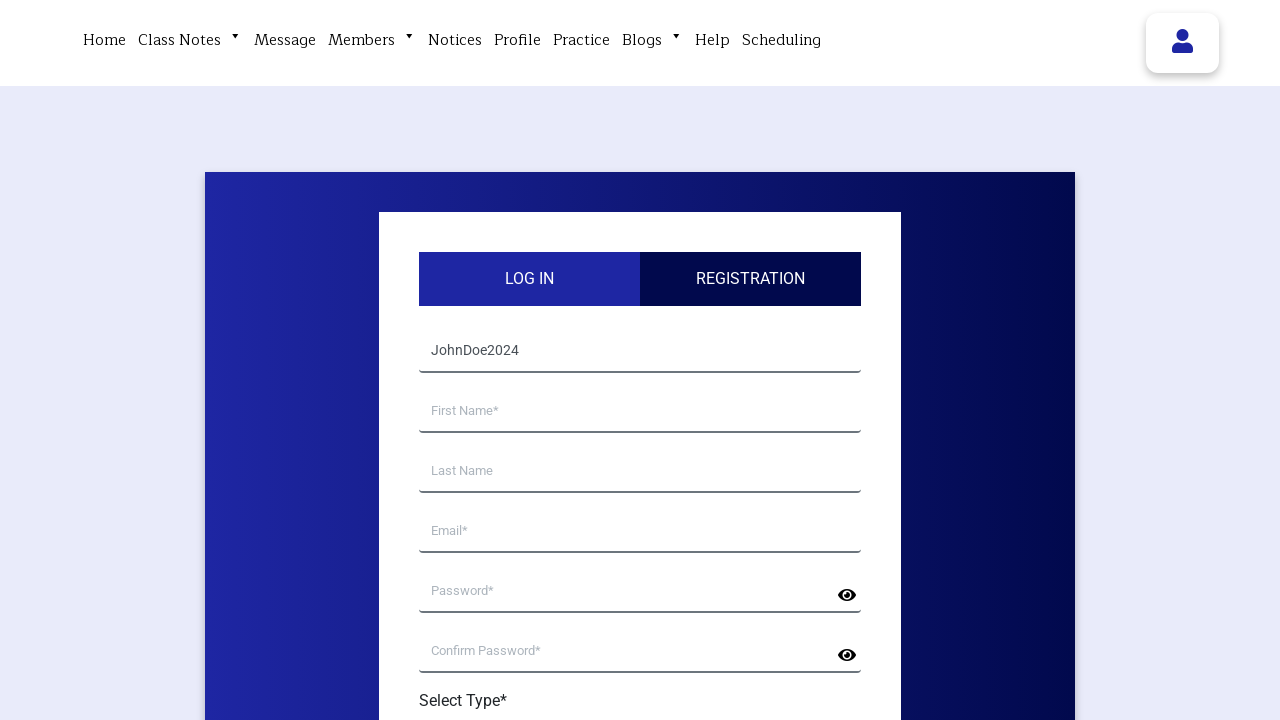

Filled first name field with 'John' on input[name='your-first-name']
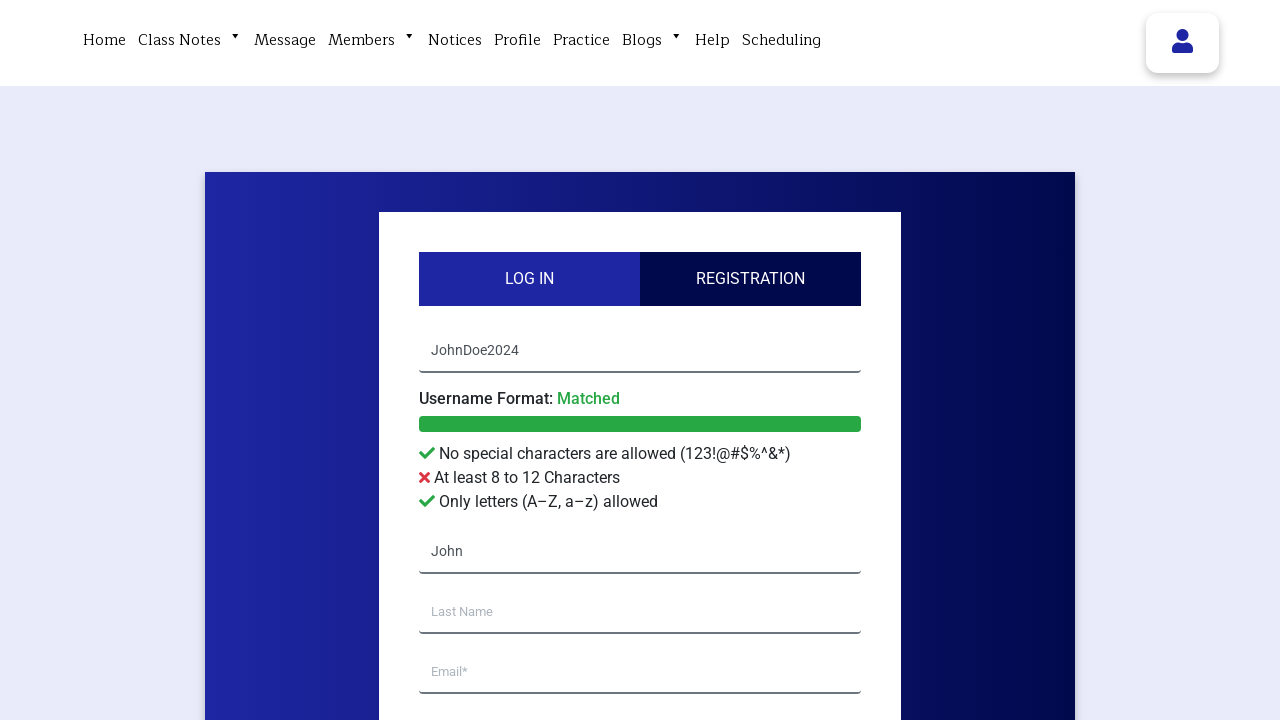

Filled last name field with 'Doe' on input[name='your-last-name']
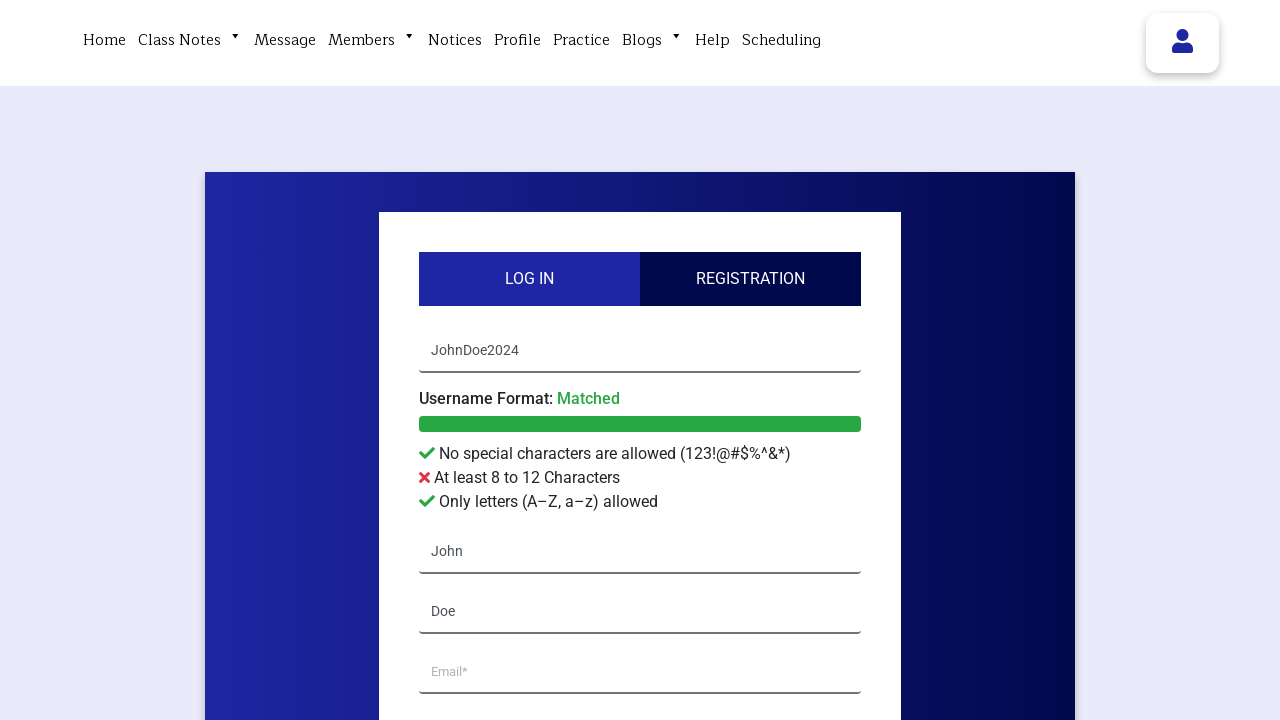

Filled email field with 'johndoe2024@example.com' on input[name='your-email']
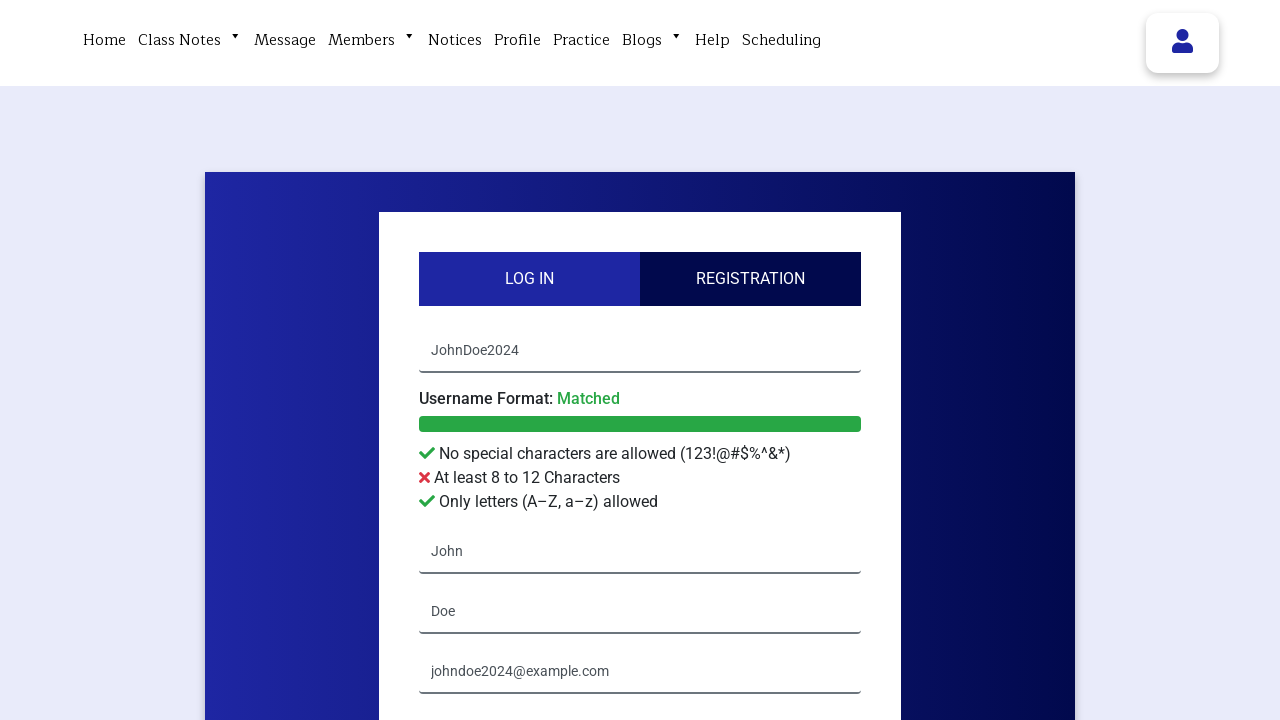

Filled password field with 'SecurePass123!' on input[name='your-password']
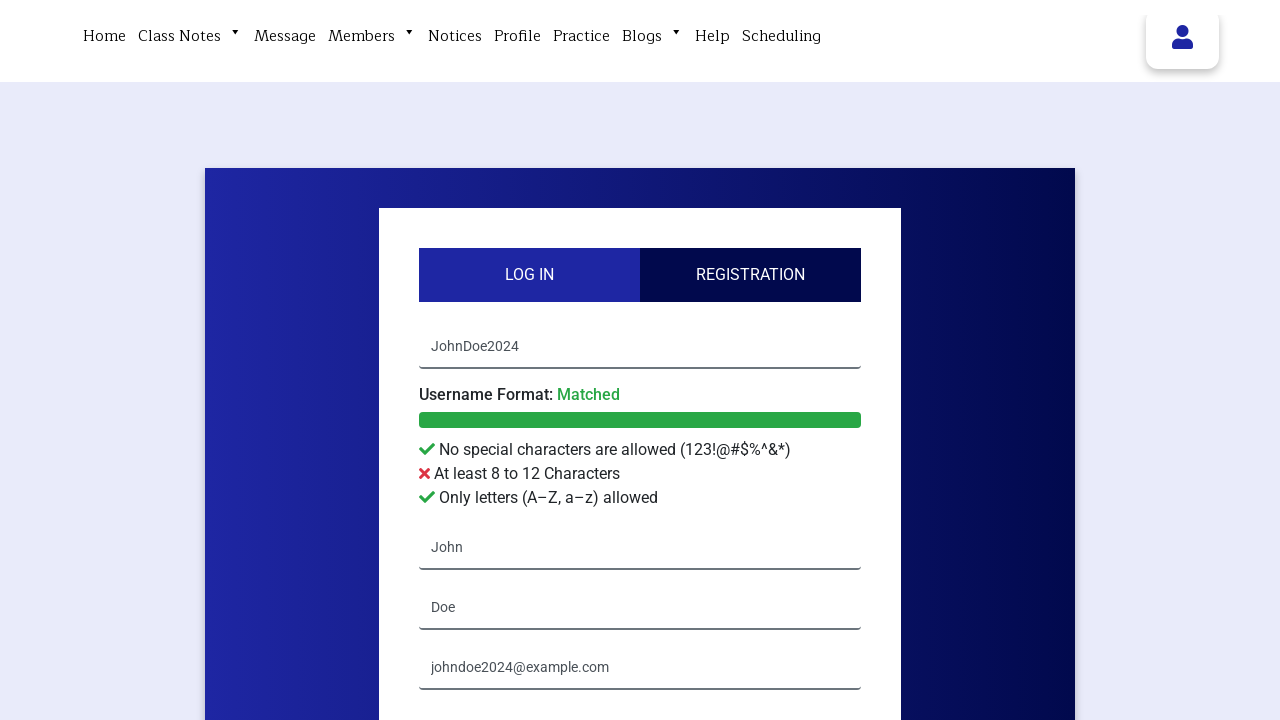

Filled confirm password field with 'SecurePass123!' on input[name='your-confirm-password']
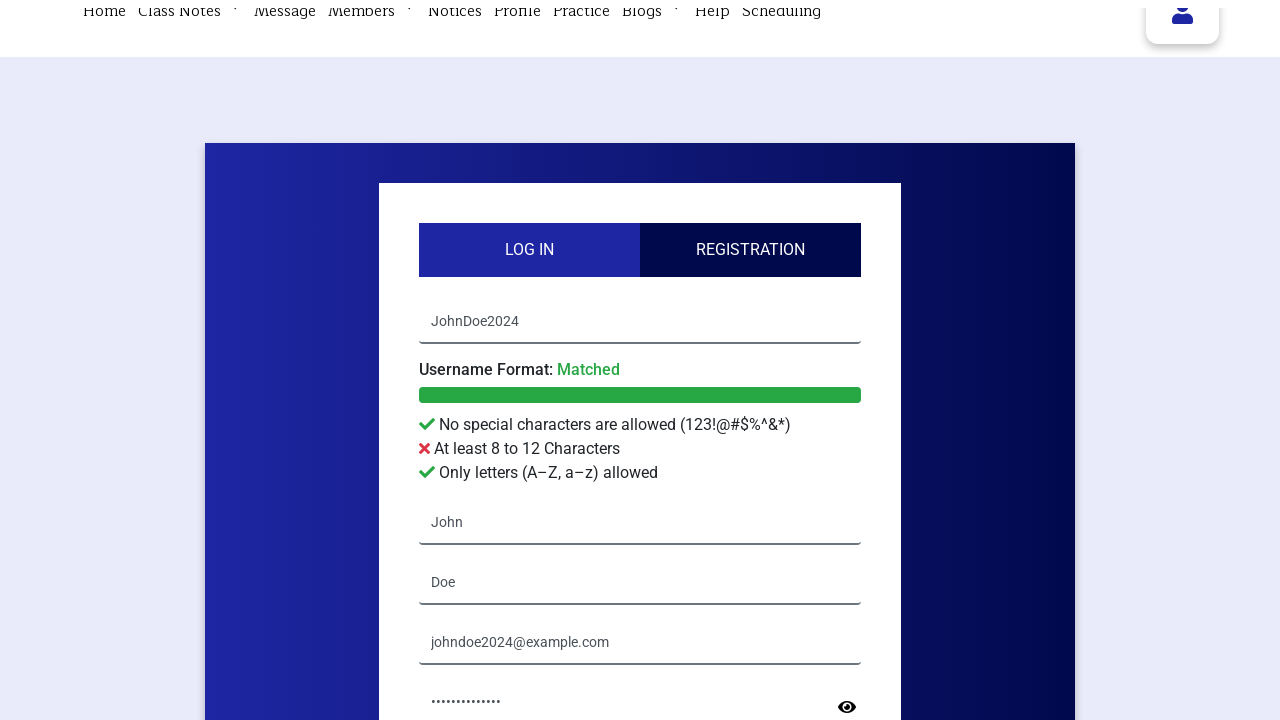

Selected 'Student' role from dropdown on xpath=/html/body/section/div/div/div/div/div/form/div[7]/select
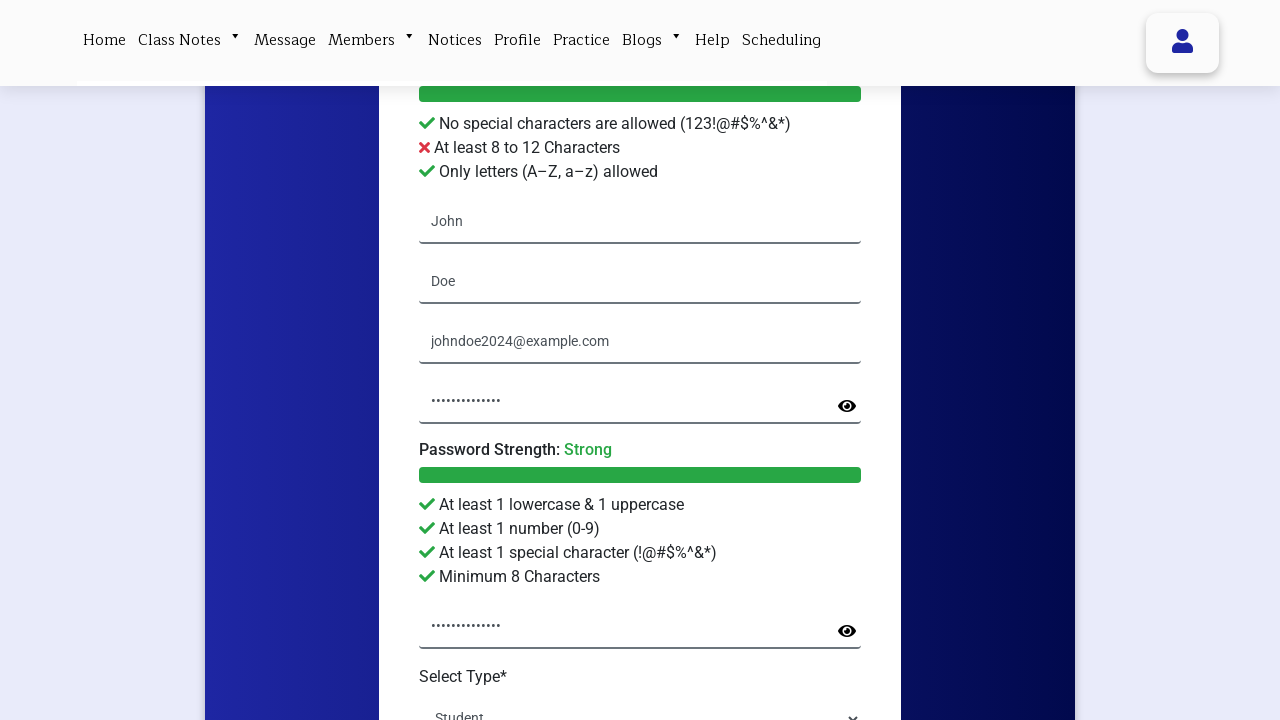

Selected role by index 2 from dropdown on xpath=/html/body/section/div/div/div/div/div/form/div[7]/select
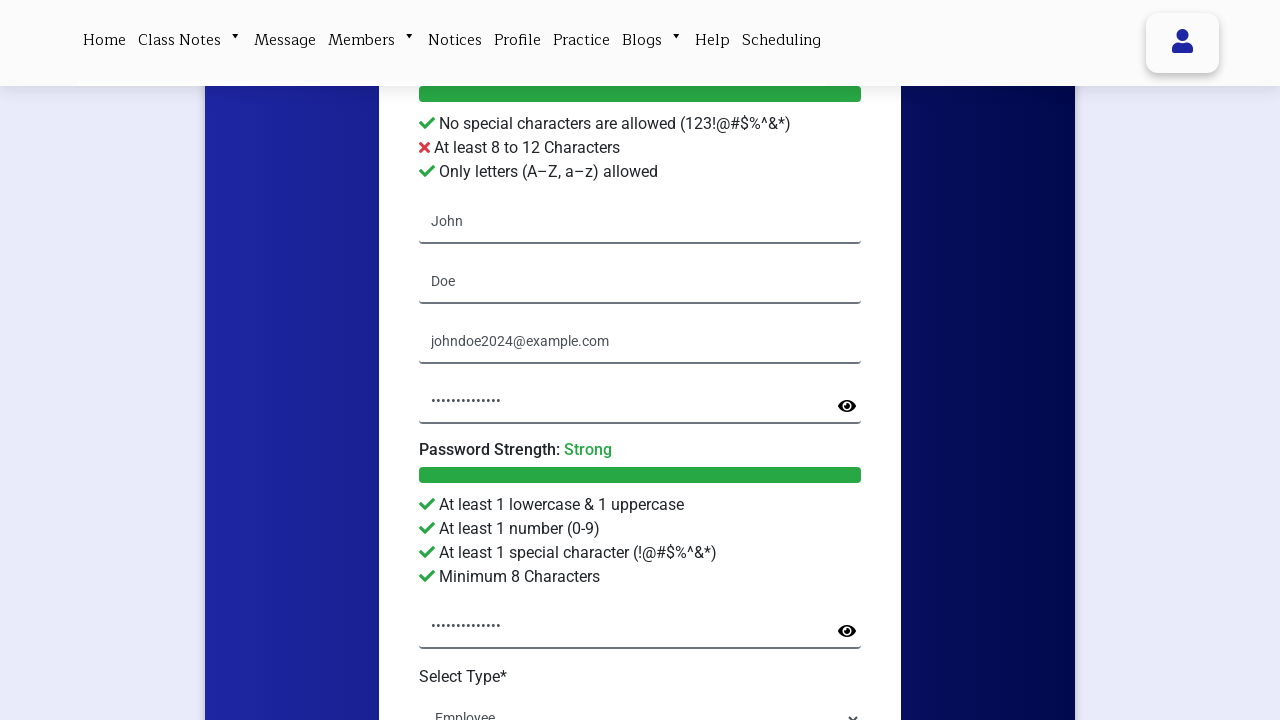

Selected 'Employee' role from dropdown on xpath=/html/body/section/div/div/div/div/div/form/div[7]/select
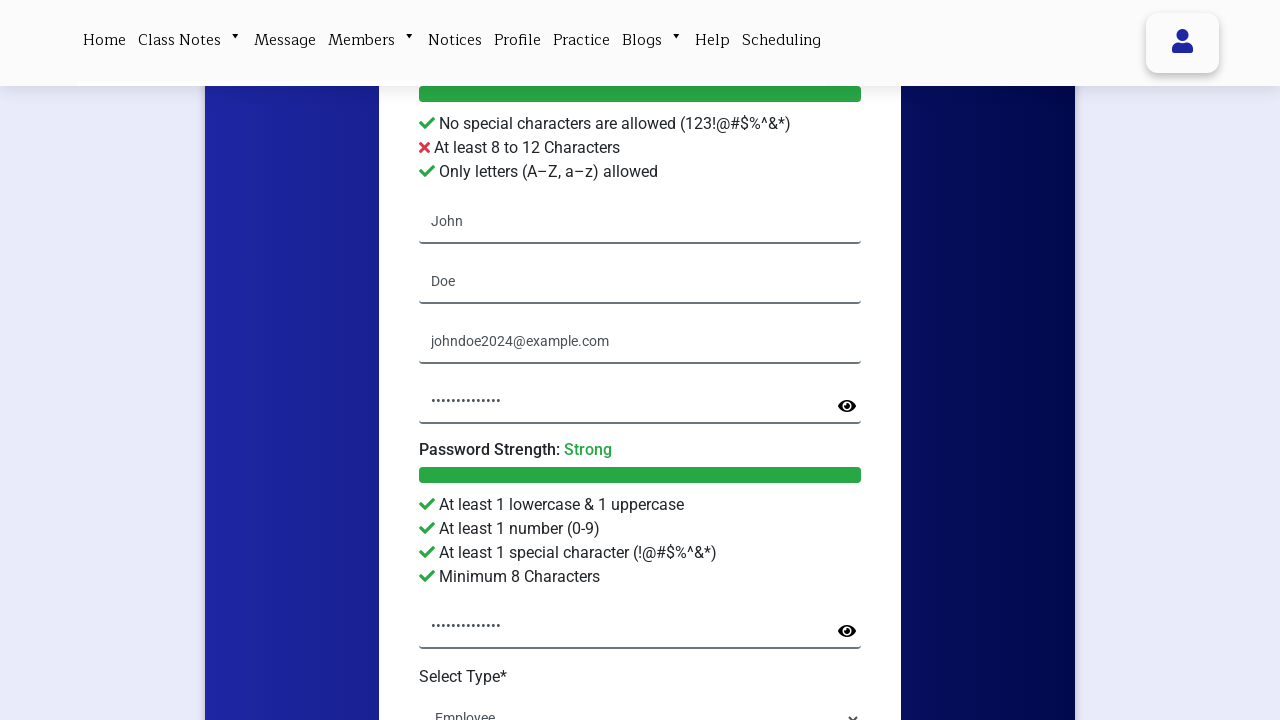

Selected 'United States' from country dropdown on #your-country
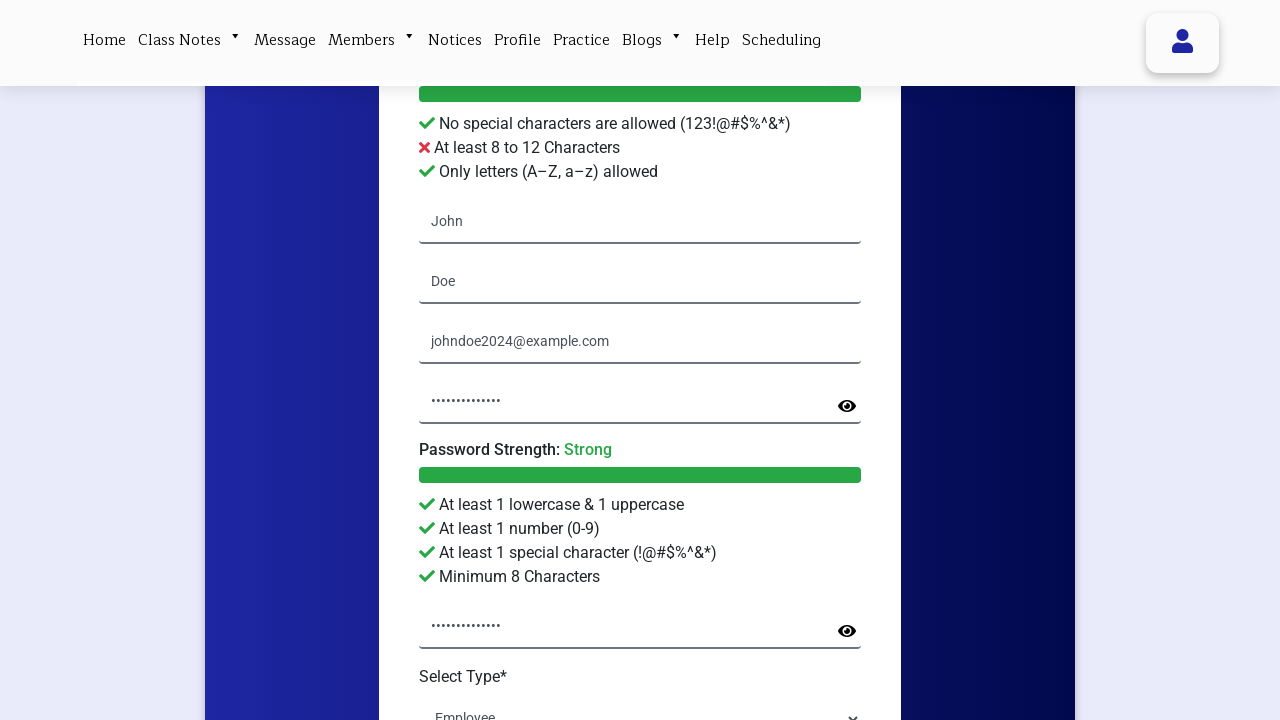

Clicked register button to submit forum registration form at (640, 360) on xpath=/html/body/section/div/div/div/div/div/form/div[9]/button
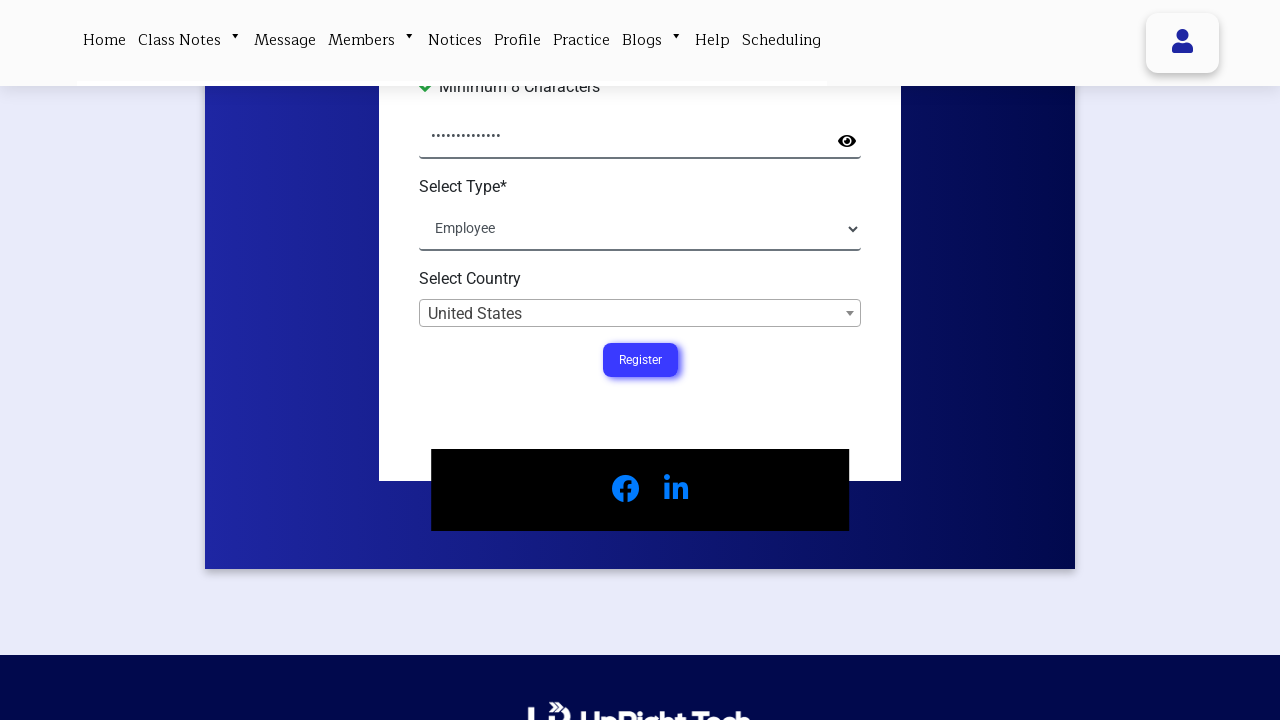

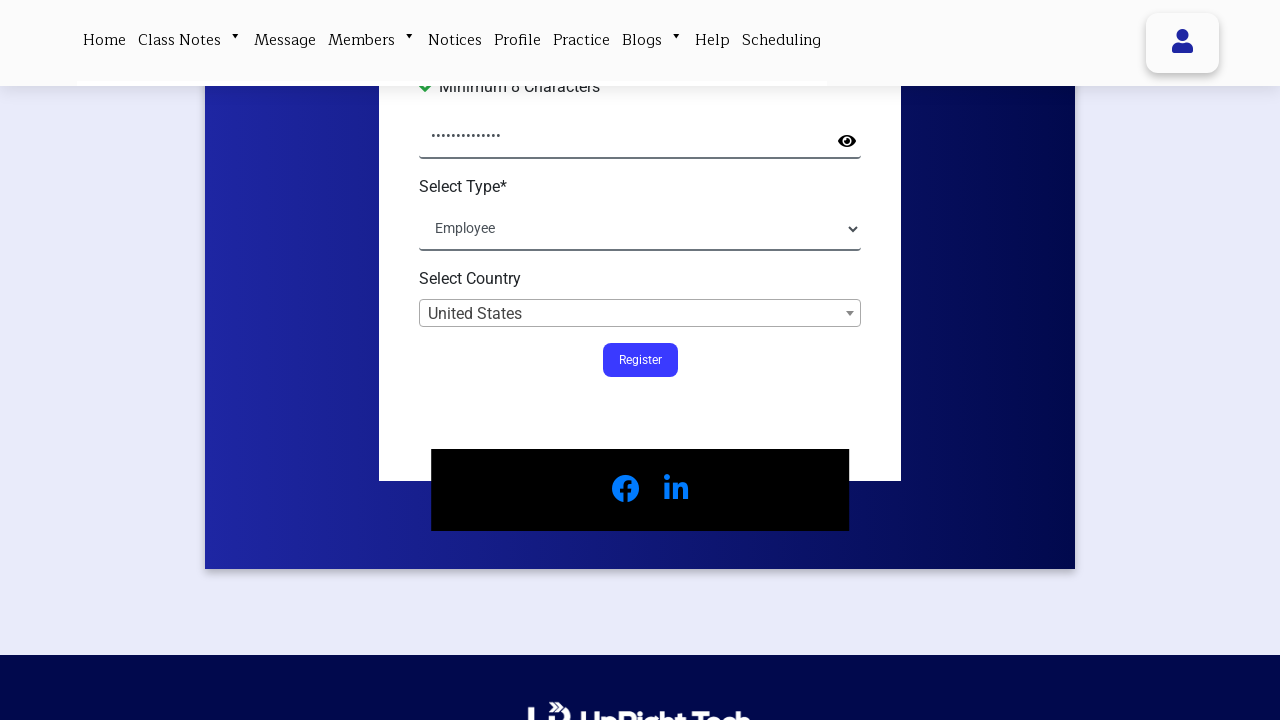